Tests filtering to display only completed todo items

Starting URL: https://demo.playwright.dev/todomvc

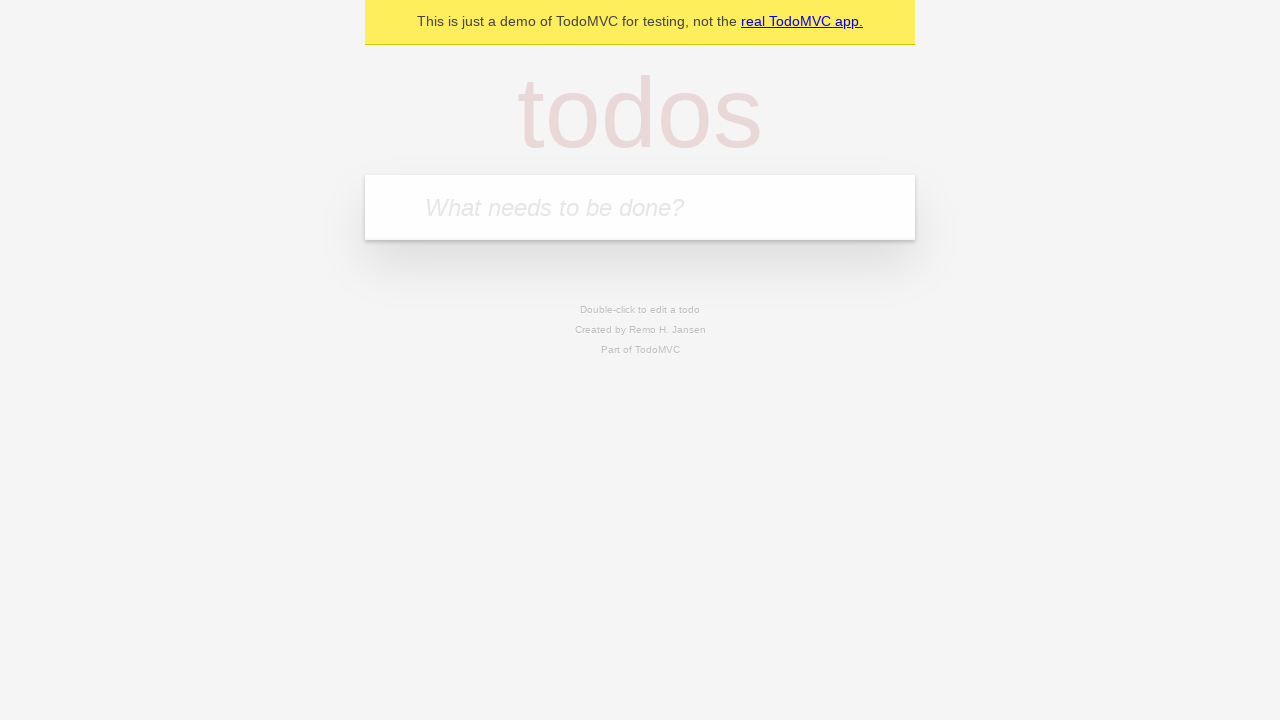

Filled todo input field with 'buy more cheese' on internal:attr=[placeholder="What needs to be done?"i]
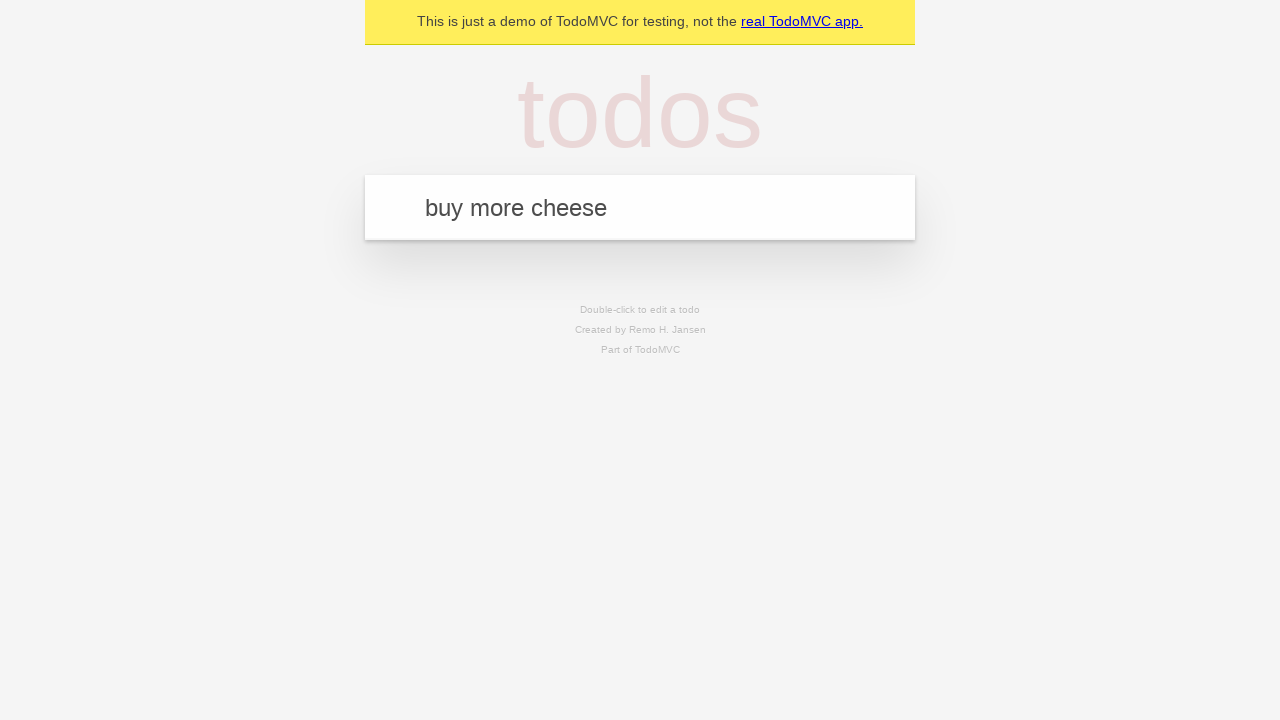

Pressed Enter to add todo 'buy more cheese' on internal:attr=[placeholder="What needs to be done?"i]
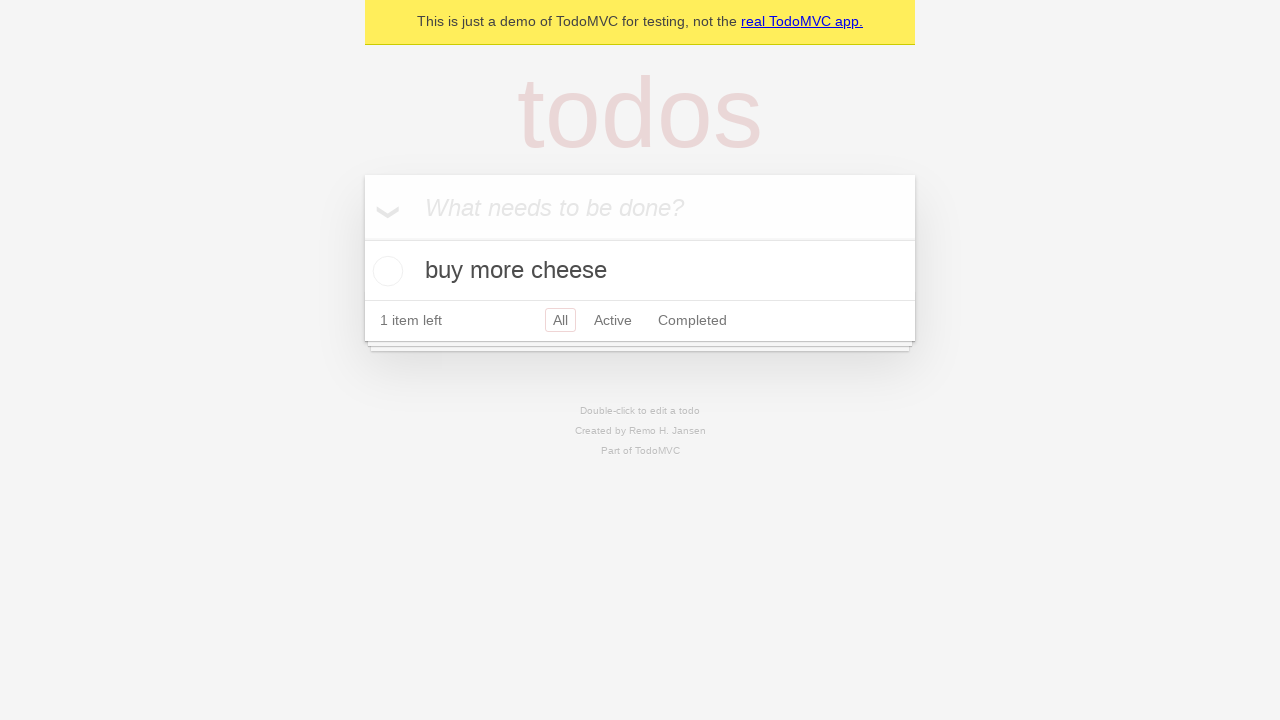

Filled todo input field with 'feed the cat' on internal:attr=[placeholder="What needs to be done?"i]
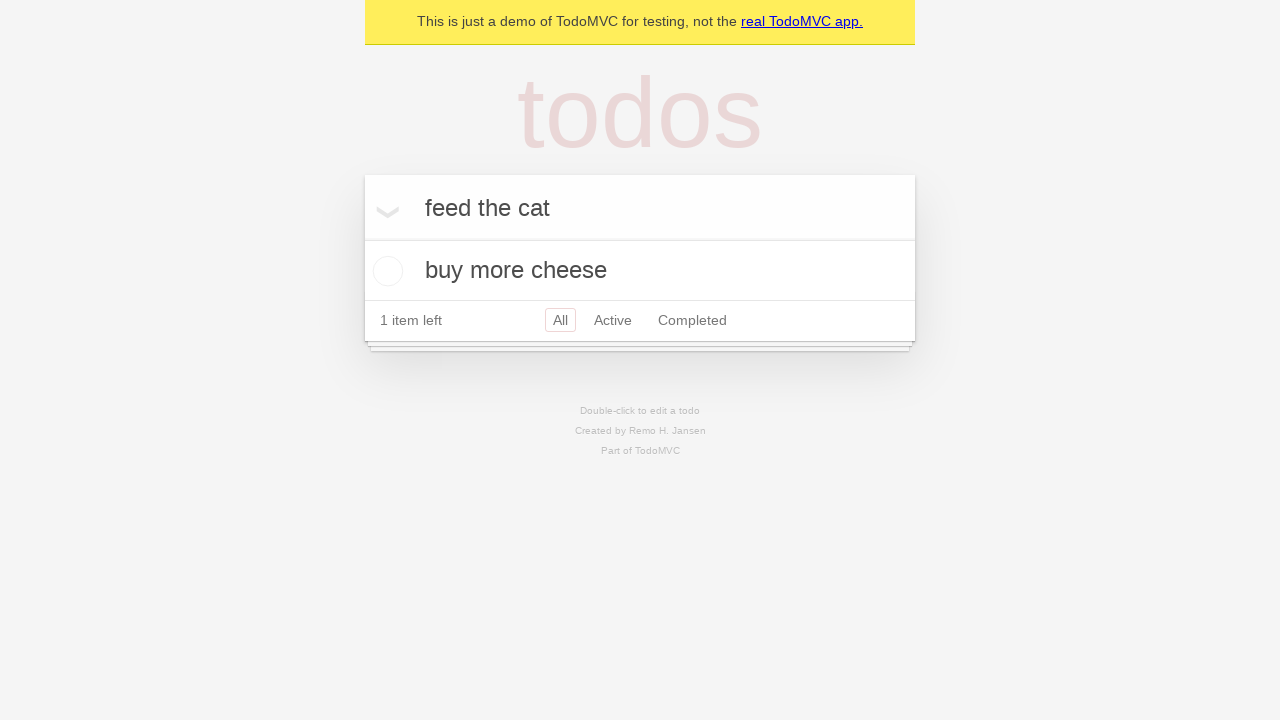

Pressed Enter to add todo 'feed the cat' on internal:attr=[placeholder="What needs to be done?"i]
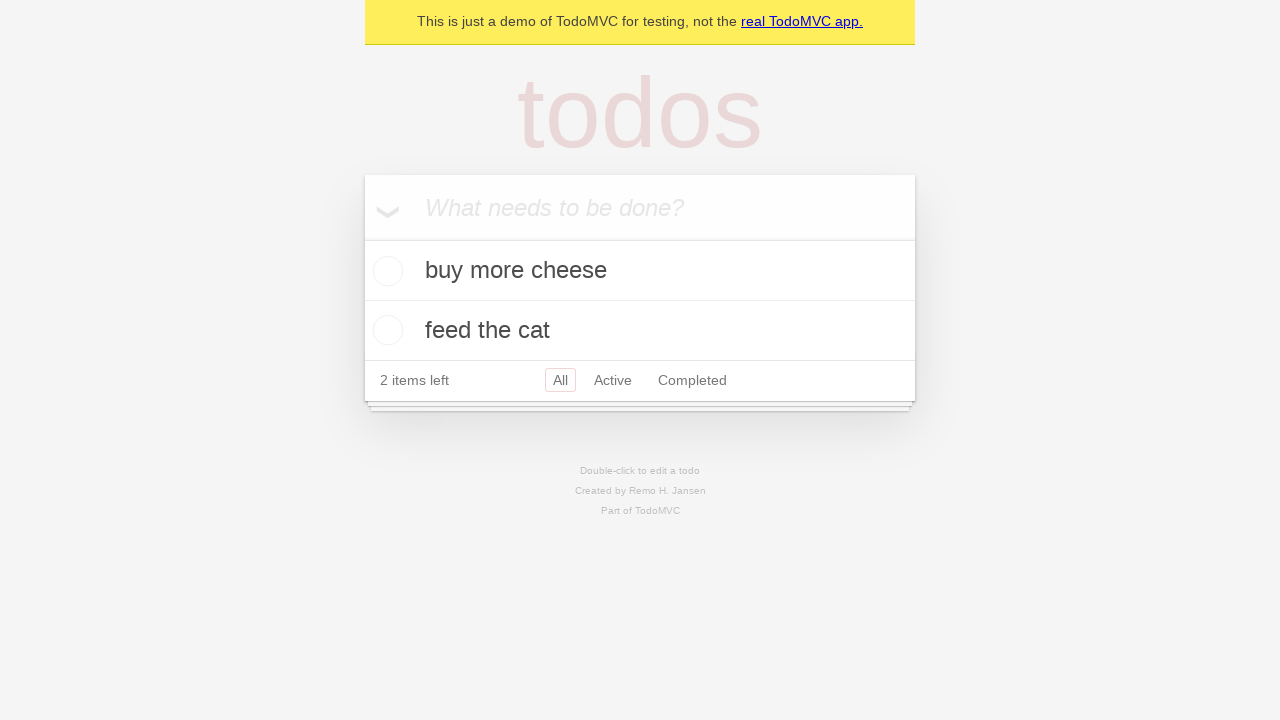

Filled todo input field with 'book a doctors appointment 2' on internal:attr=[placeholder="What needs to be done?"i]
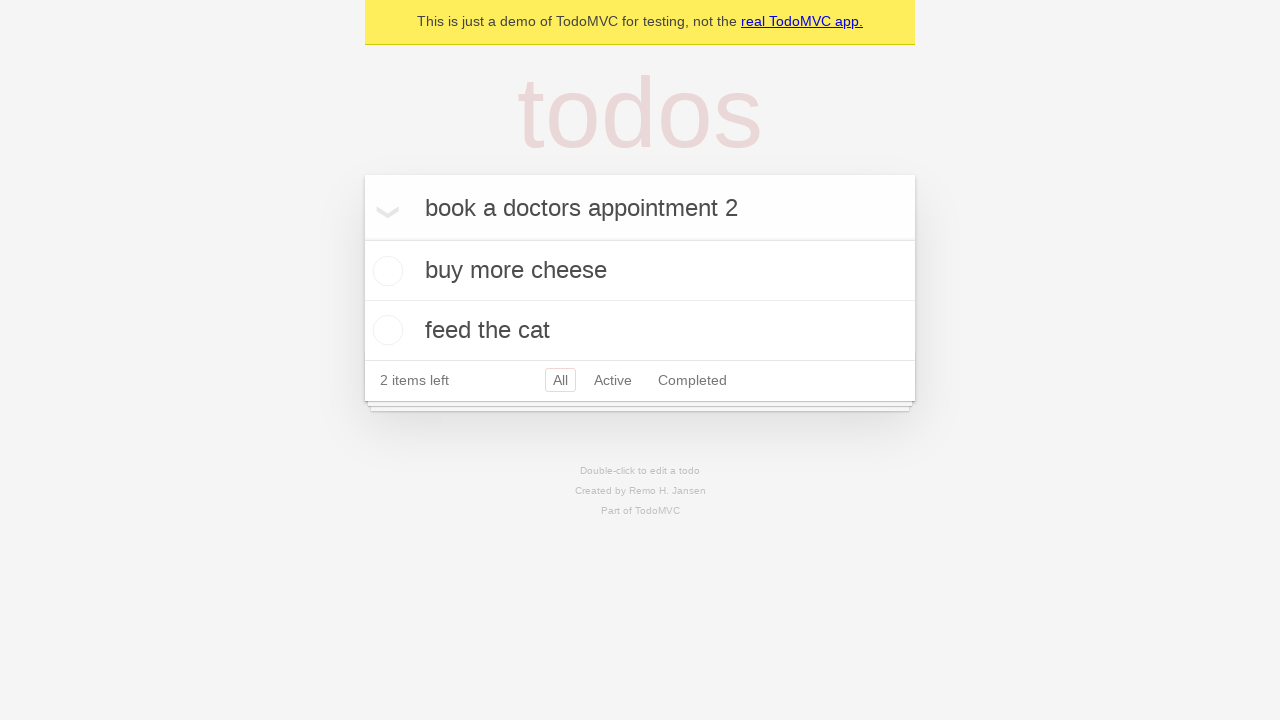

Pressed Enter to add todo 'book a doctors appointment 2' on internal:attr=[placeholder="What needs to be done?"i]
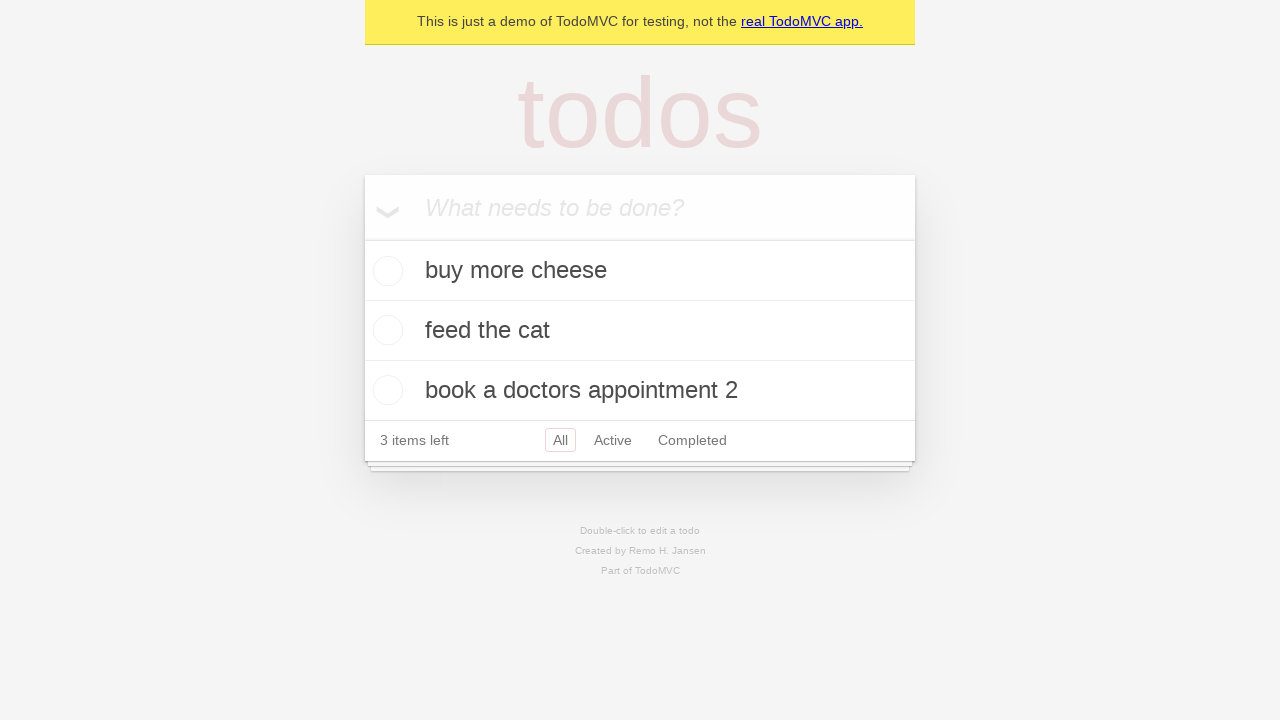

Checked the second todo item checkbox at (385, 330) on internal:testid=[data-testid="todo-item"s] >> nth=1 >> internal:role=checkbox
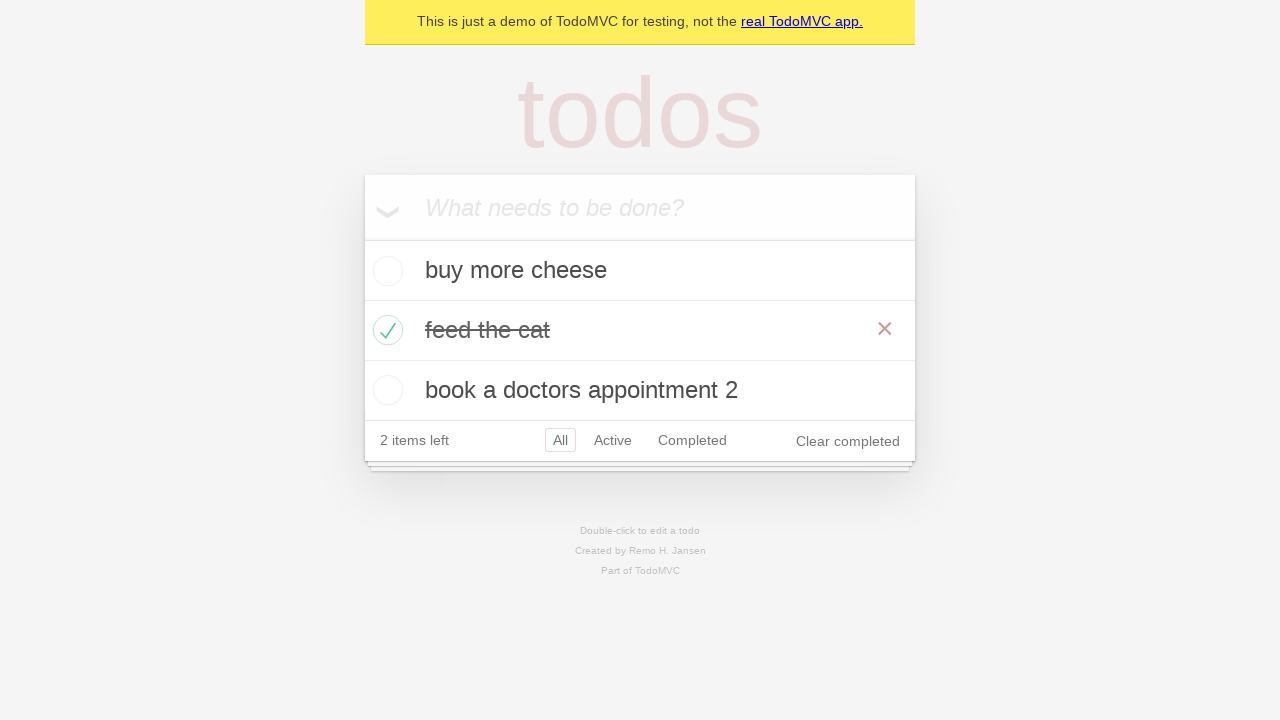

Clicked 'Completed' filter link at (692, 440) on internal:role=link[name="Completed"i]
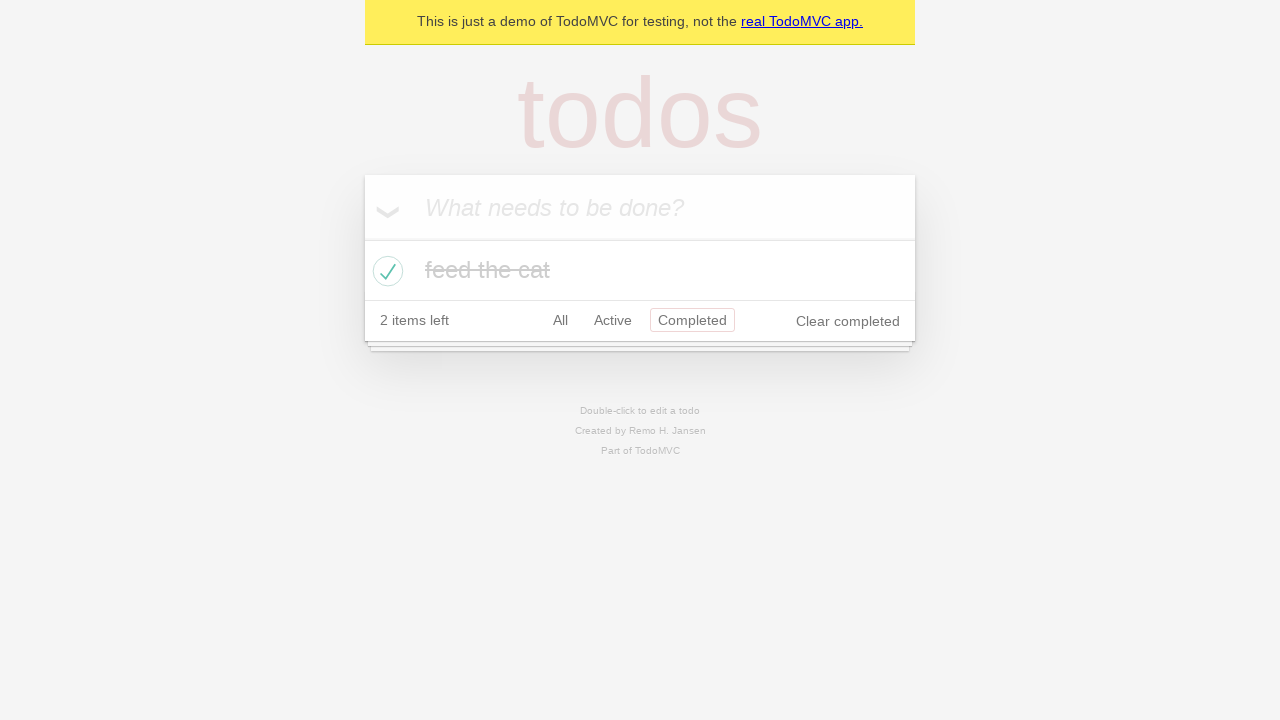

Filtered todo list loaded showing only completed items
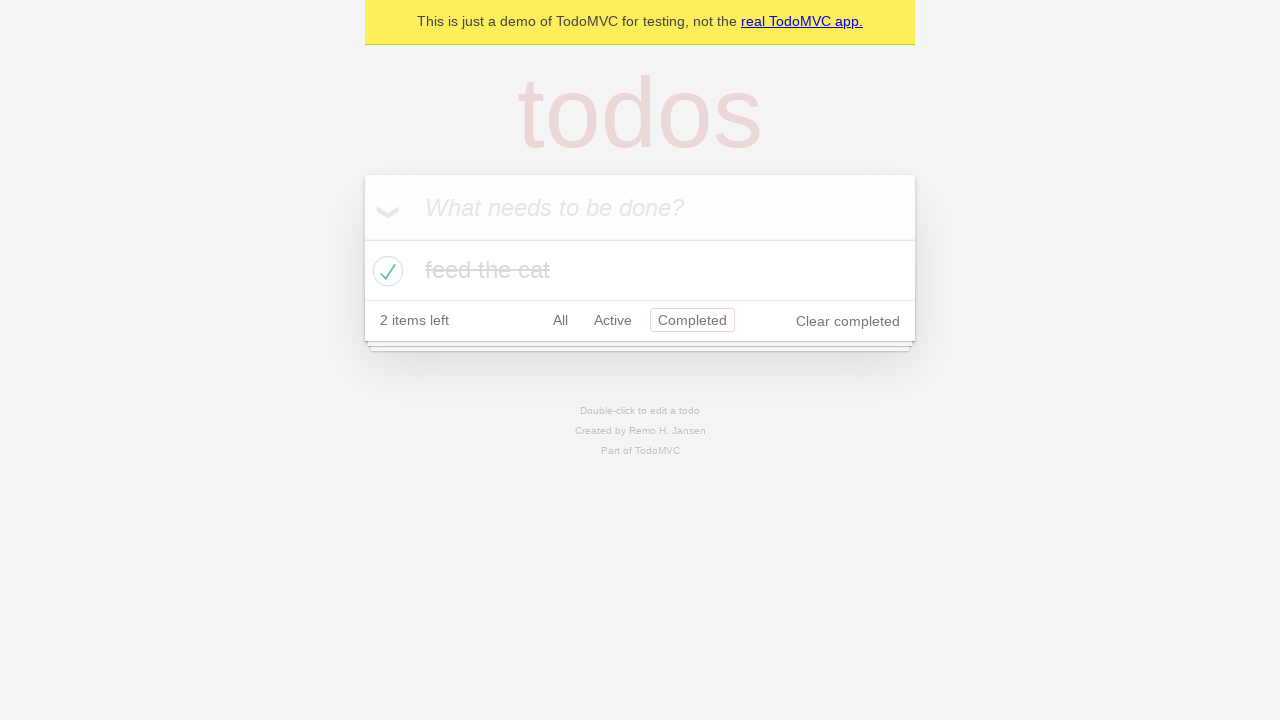

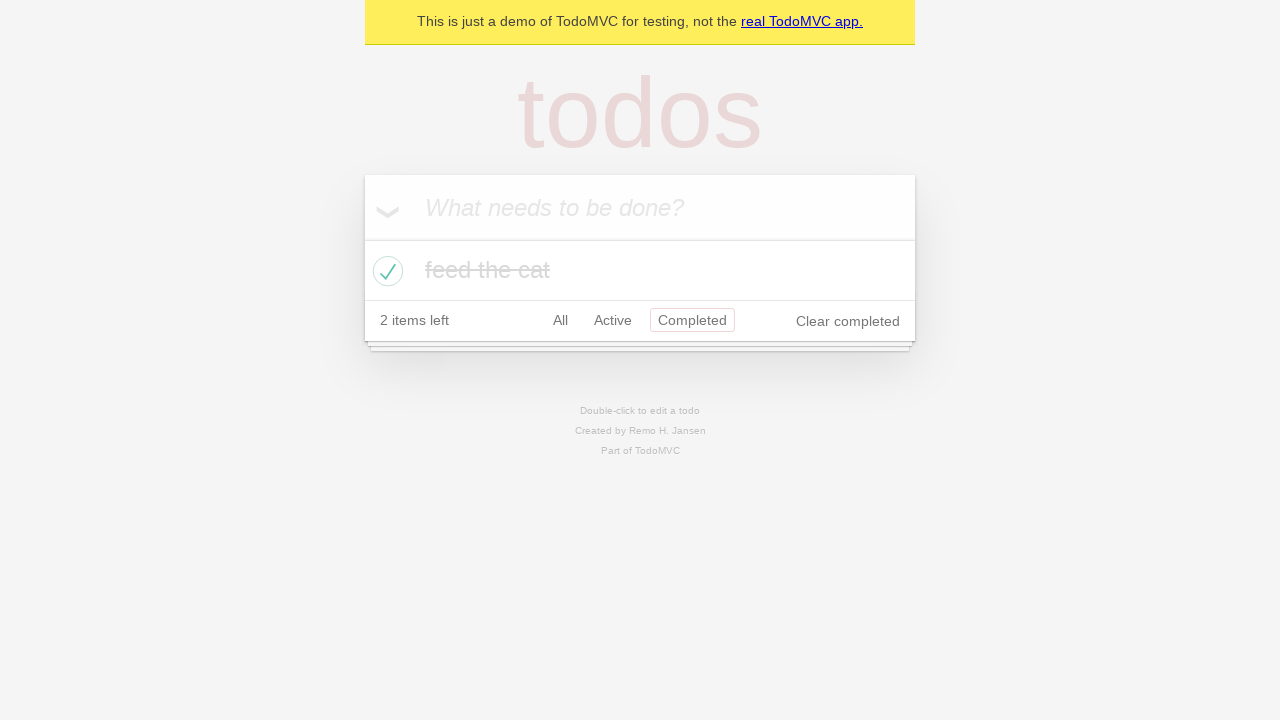